Fills out a survey form with randomly selected answers for various questions including gender, relationship status, and opinions on dating, then submits the form

Starting URL: https://www.wjx.cn/m/30158090.aspx?pvw=1

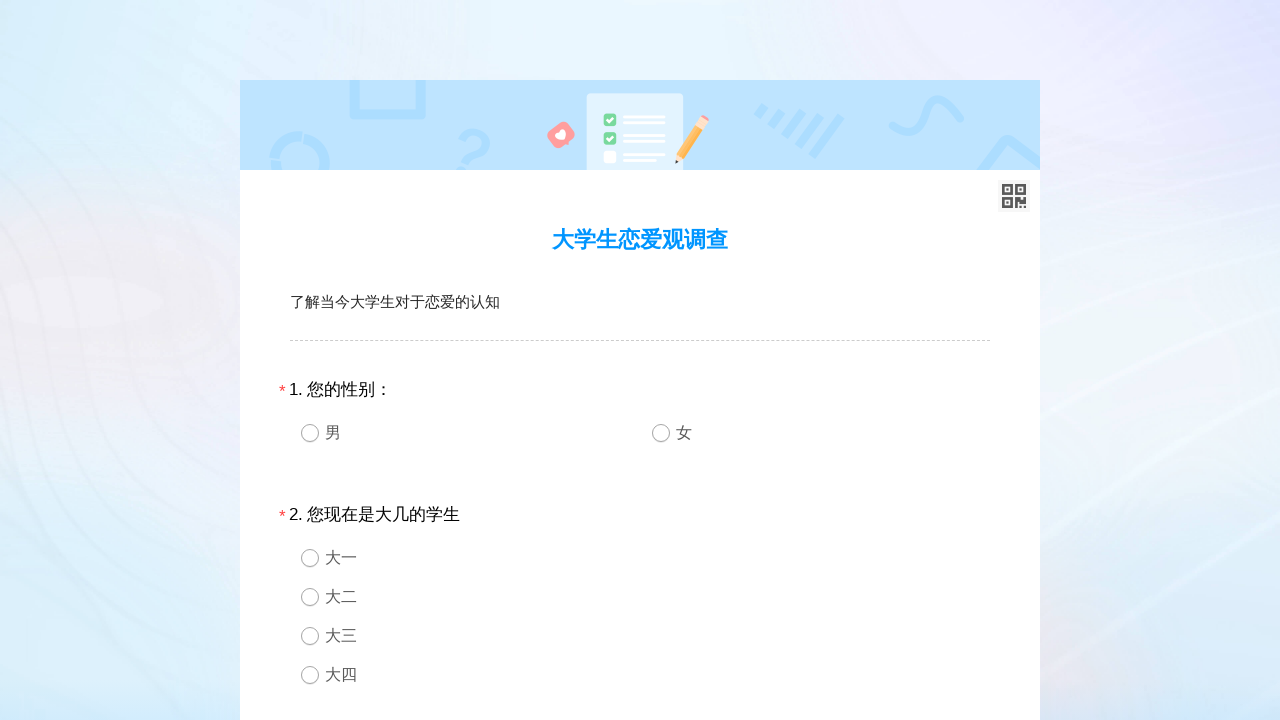

Selected gender option 1 at (464, 432) on //*[@id="div1"]/div[2]/div[1]
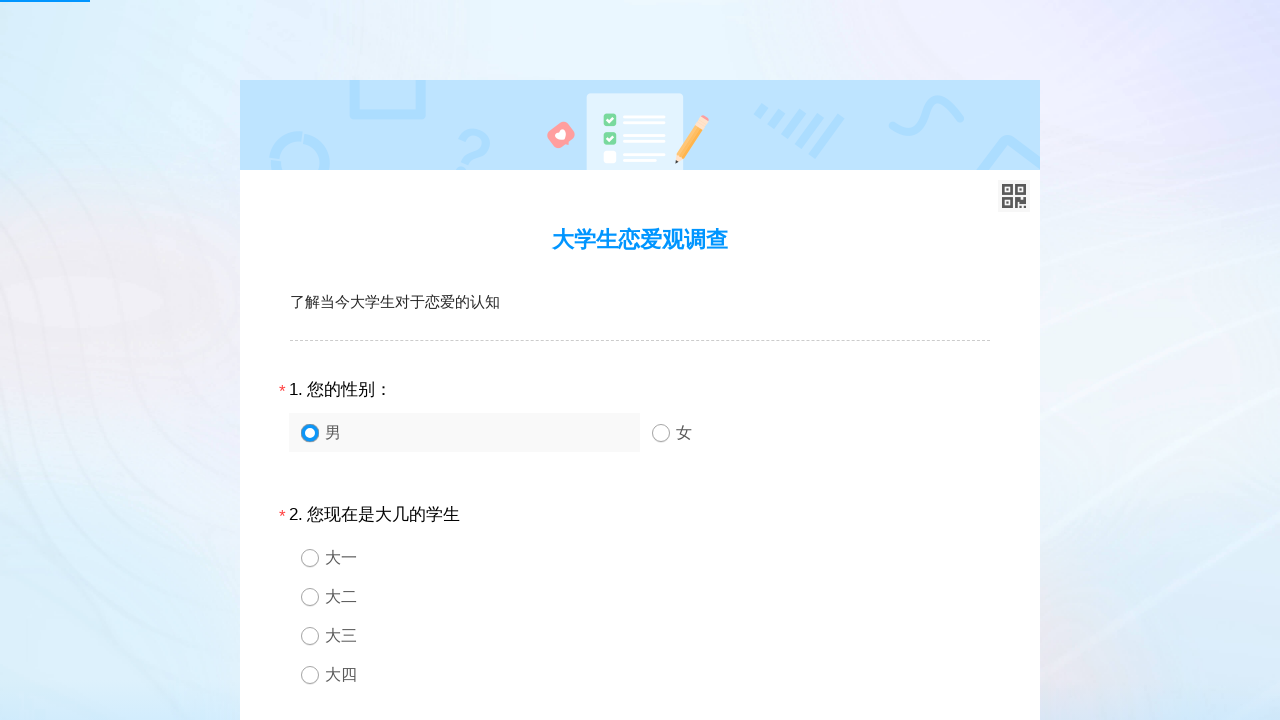

Selected year in school option 3 at (640, 636) on //*[@id="div2"]/div[2]/div[3]
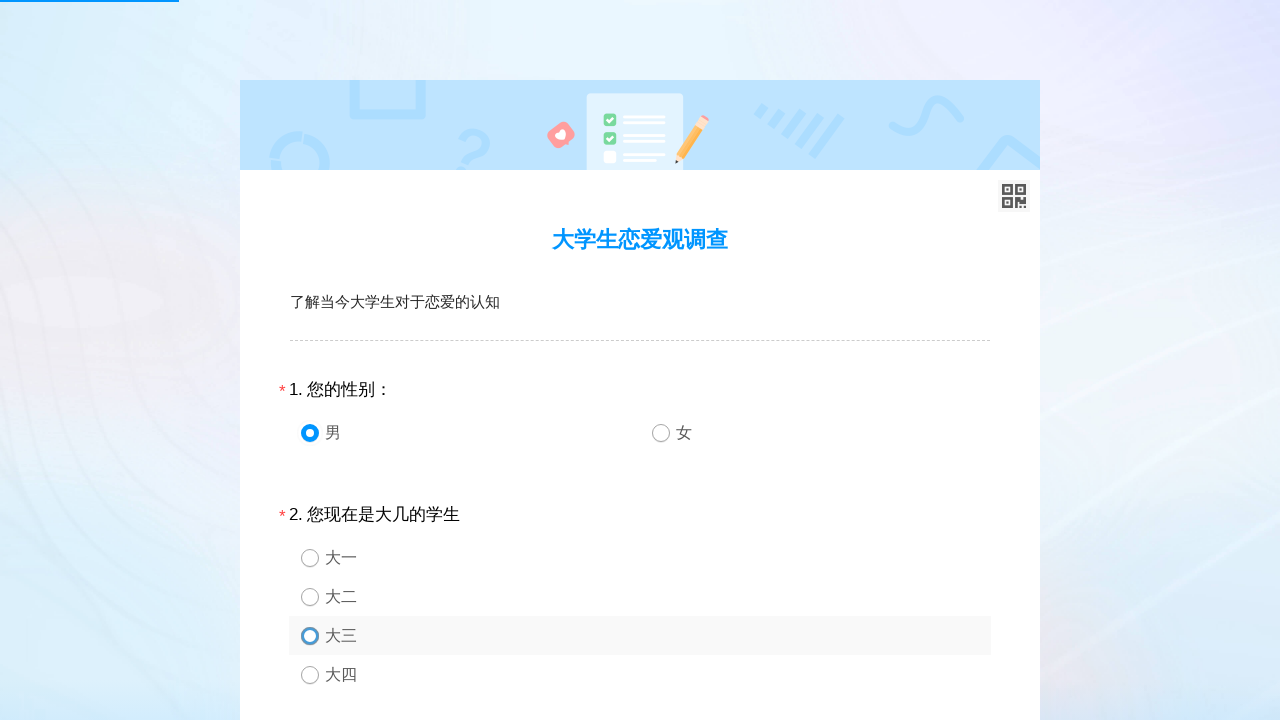

Selected relationship status option 2 at (640, 360) on //*[@id="div3"]/div[2]/div[2]
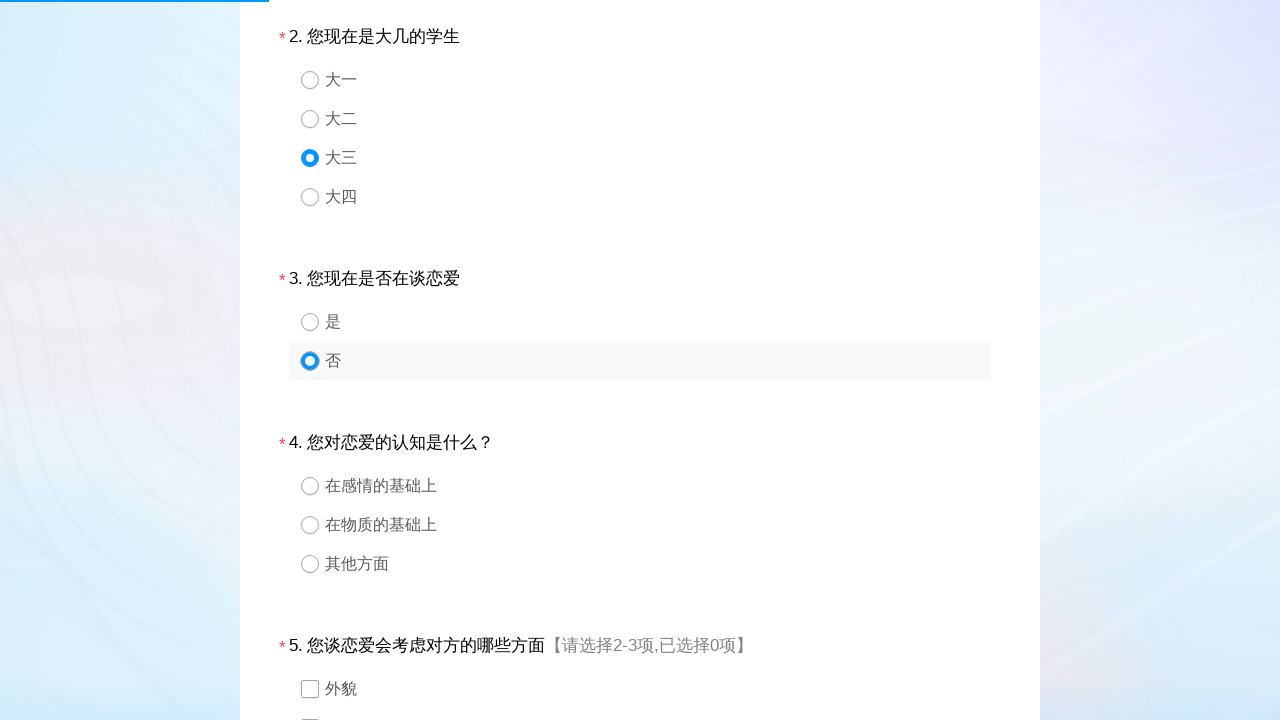

Selected perception of love option 1 at (640, 486) on //*[@id="div4"]/div[2]/div[1]
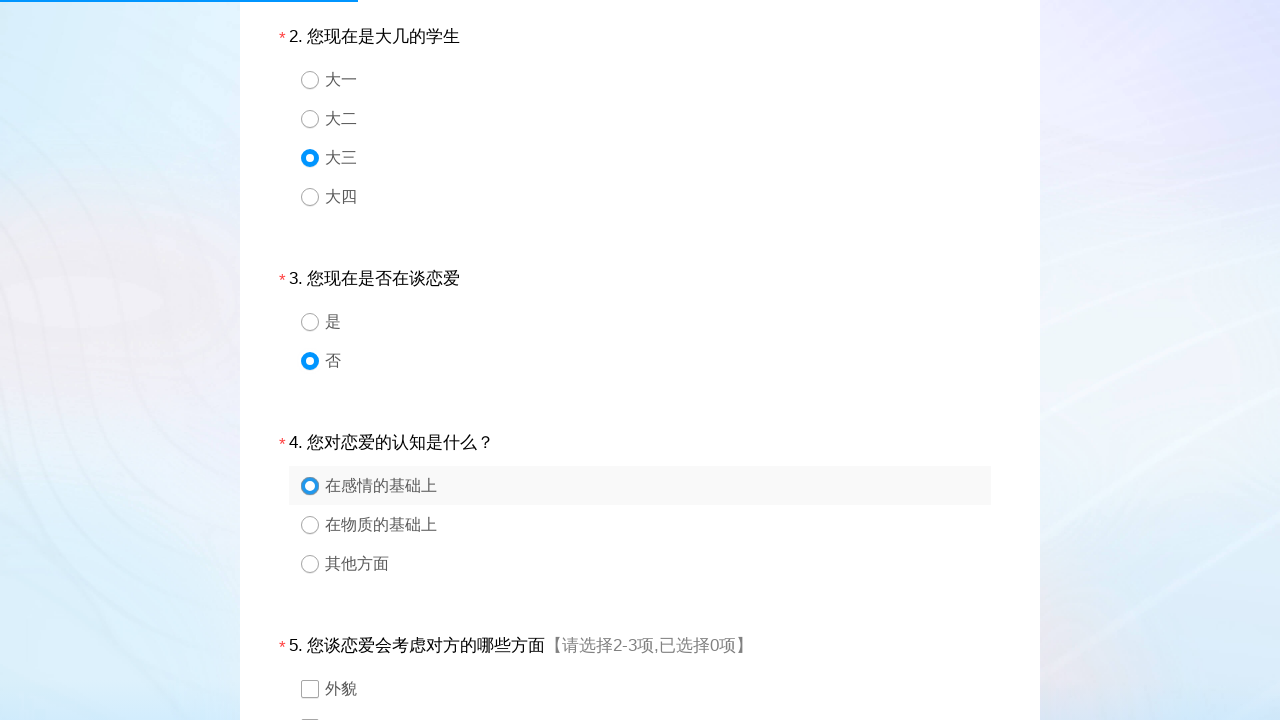

Selected love aspect option 2 at (640, 700) on //*[@id="div5"]/div[2]/div[2]
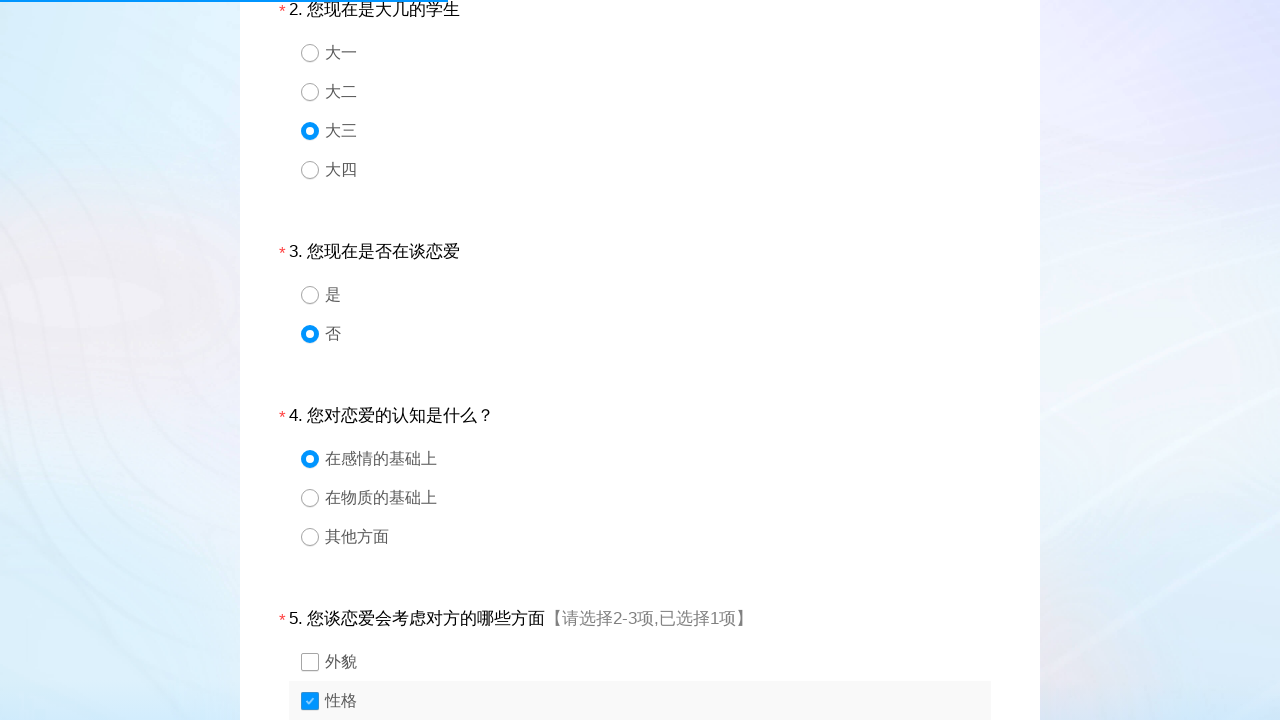

Selected love aspect option 3 at (640, 360) on //*[@id="div5"]/div[2]/div[3]
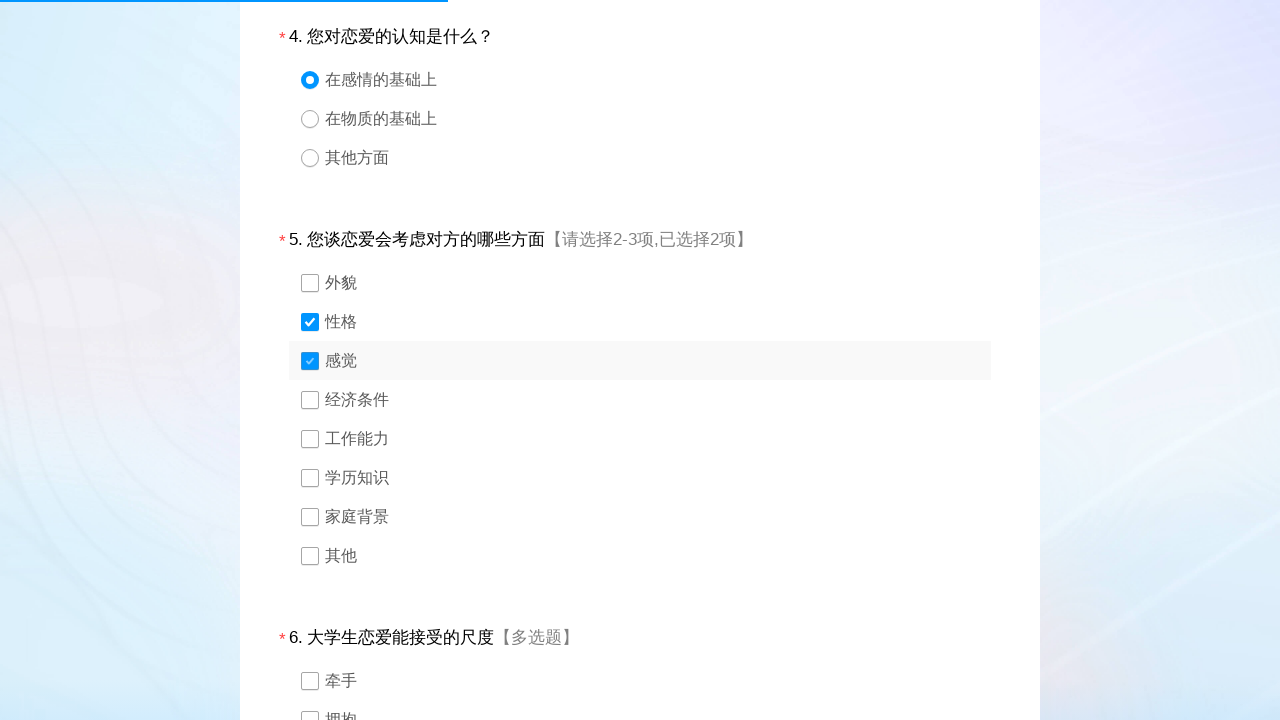

Selected love aspect option 7 at (640, 516) on //*[@id="div5"]/div[2]/div[7]
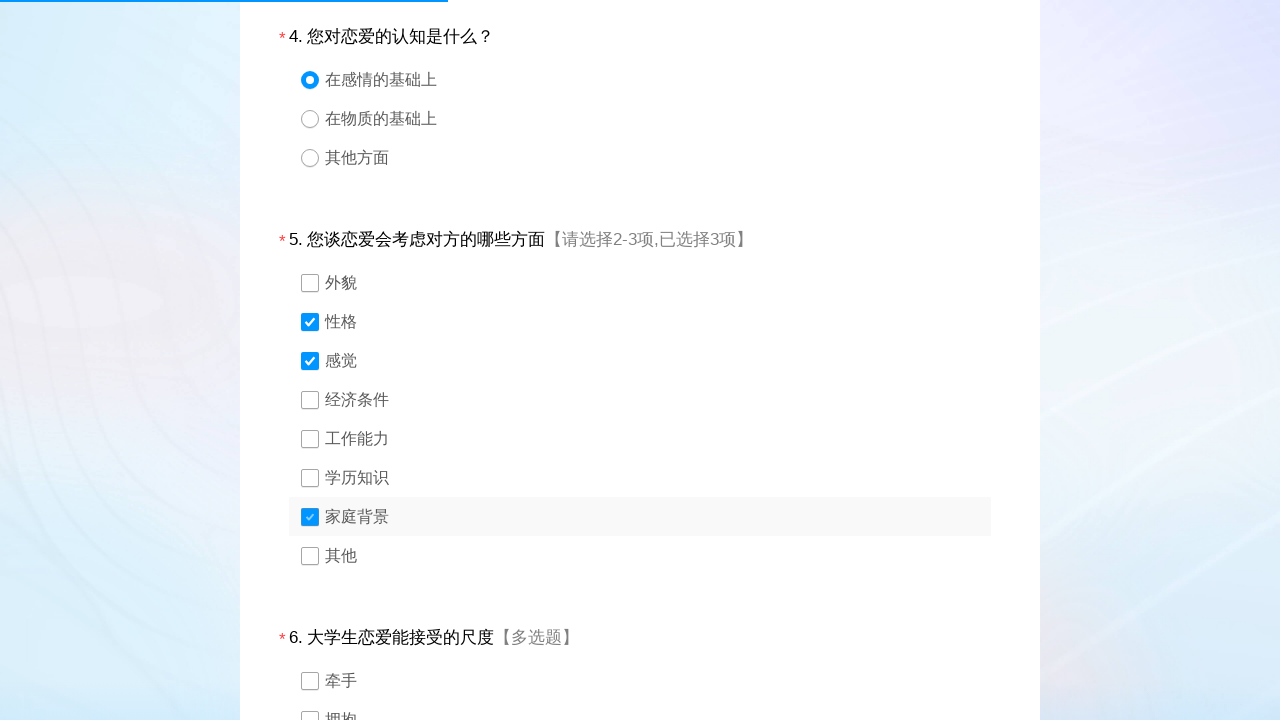

Selected acceptable boundary option 4 at (640, 360) on //*[@id="div6"]/div[2]/div[4]
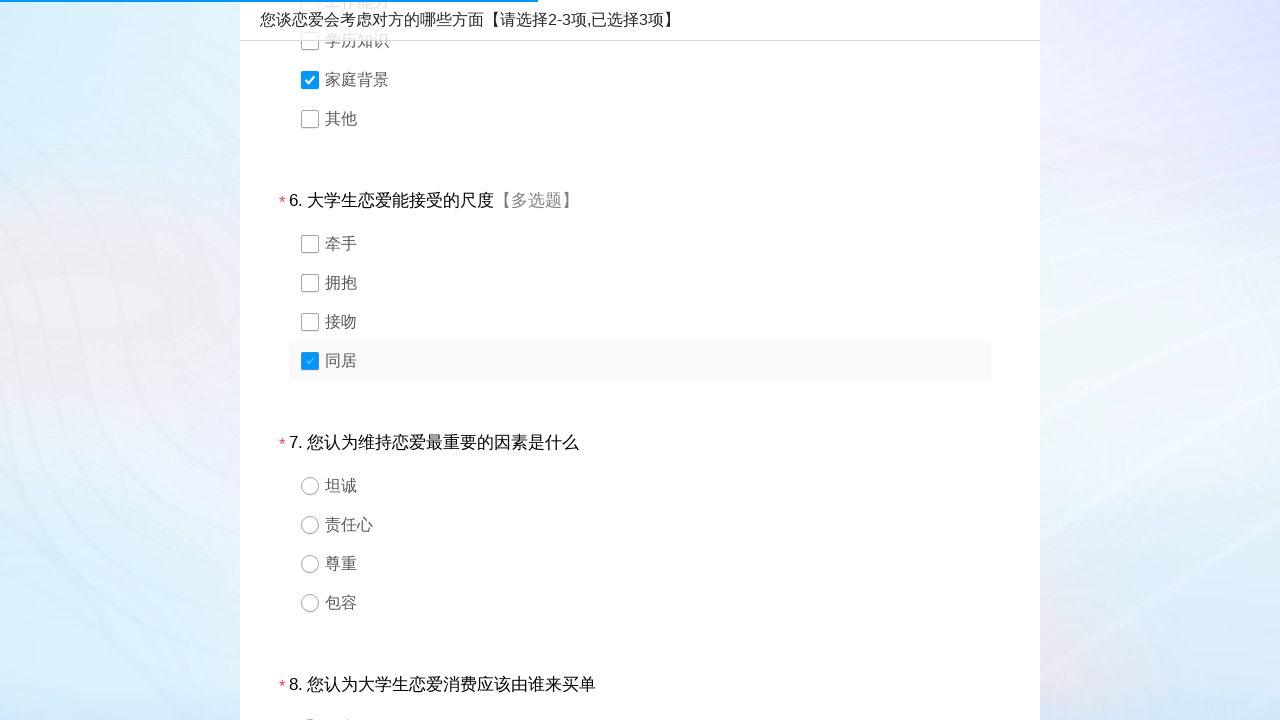

Selected acceptable boundary option 3 at (640, 322) on //*[@id="div6"]/div[2]/div[3]
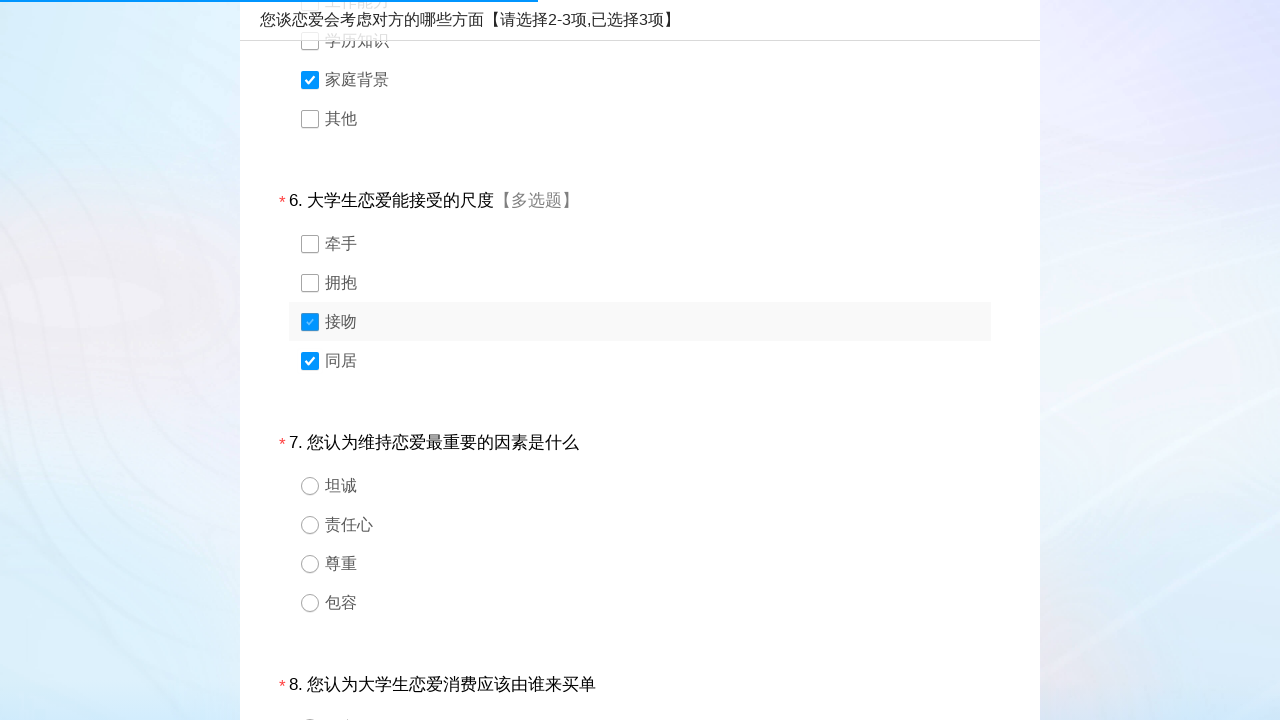

Selected acceptable boundary option 1 at (640, 244) on //*[@id="div6"]/div[2]/div[1]
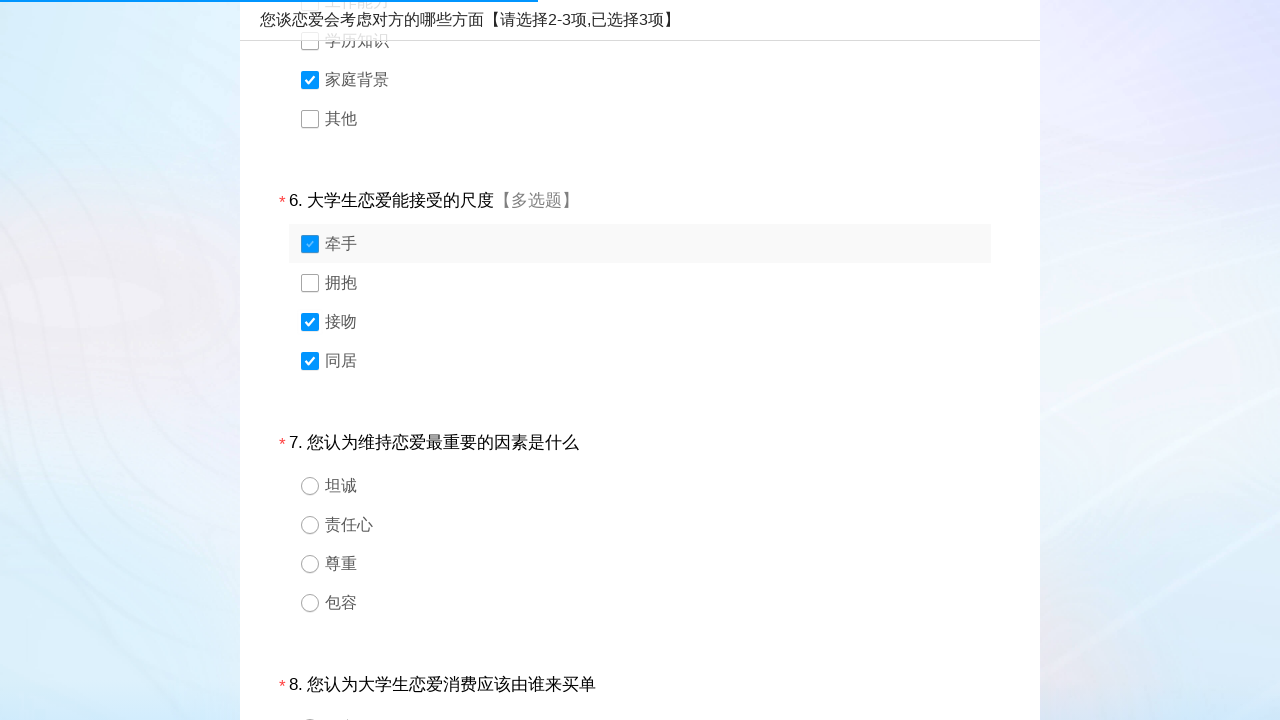

Selected acceptable boundary option 2 at (640, 282) on //*[@id="div6"]/div[2]/div[2]
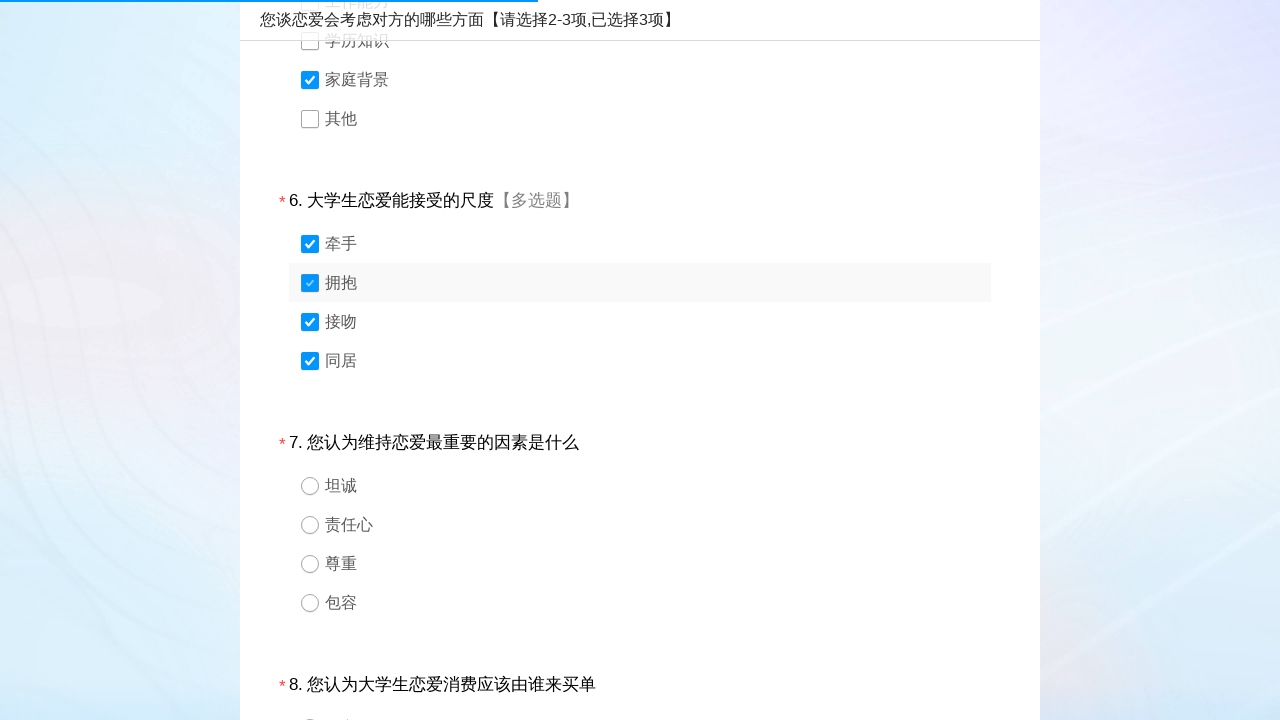

Selected relationship maintenance factor option 3 at (640, 564) on //*[@id="div7"]/div[2]/div[3]
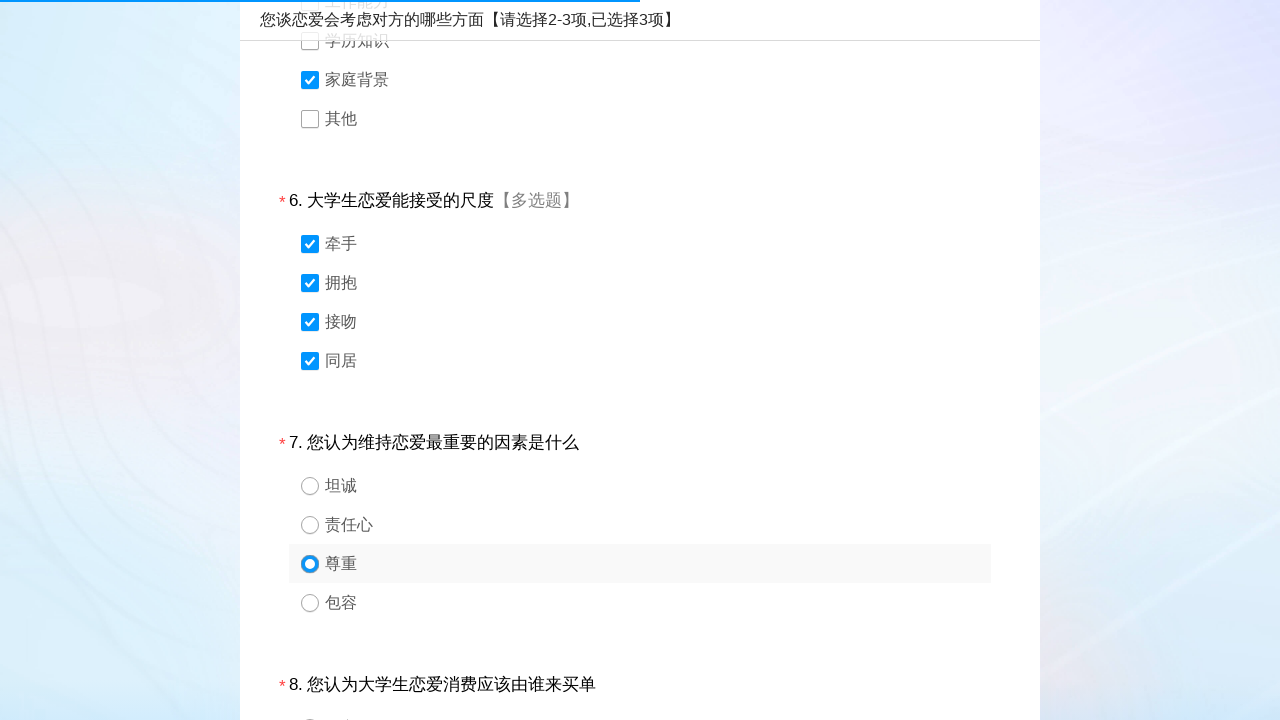

Selected payment responsibility option 1 at (640, 700) on //*[@id="div8"]/div[2]/div[1]
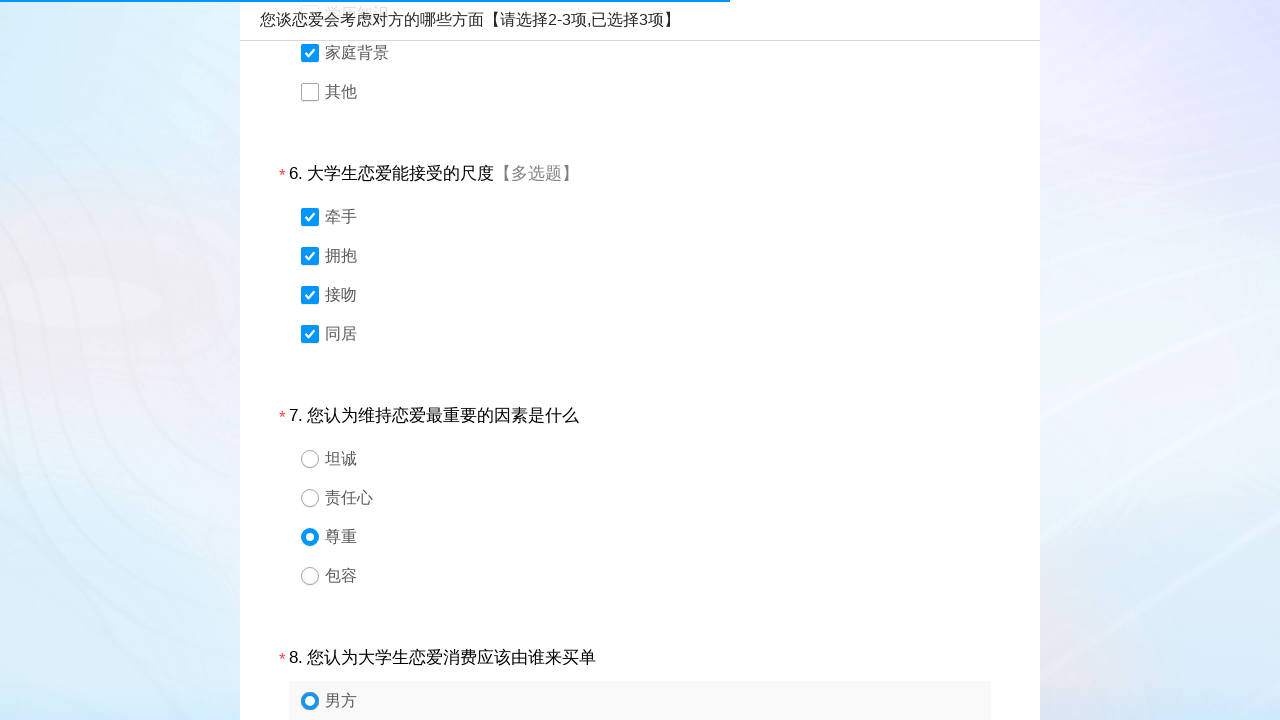

Selected conflict resolution option 3 at (640, 360) on //*[@id="div9"]/div[2]/div[3]
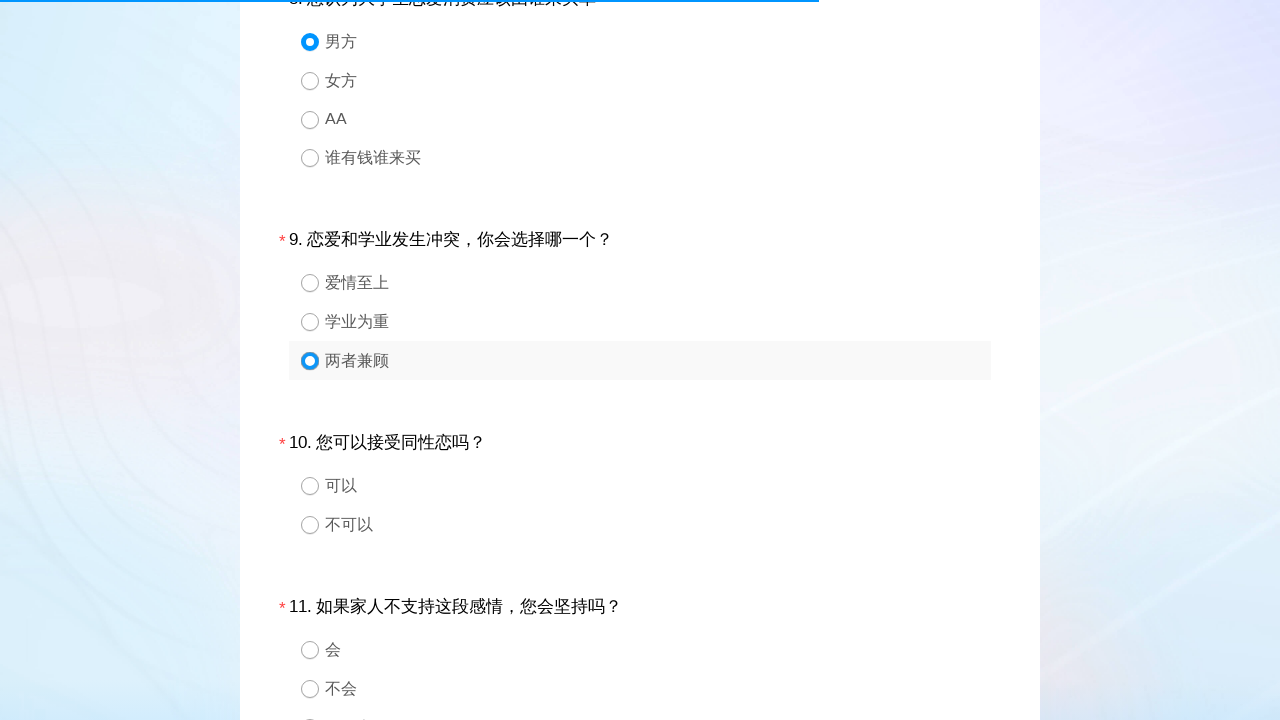

Selected same-sex relationships view option 1 at (640, 486) on //*[@id="div10"]/div[2]/div[1]
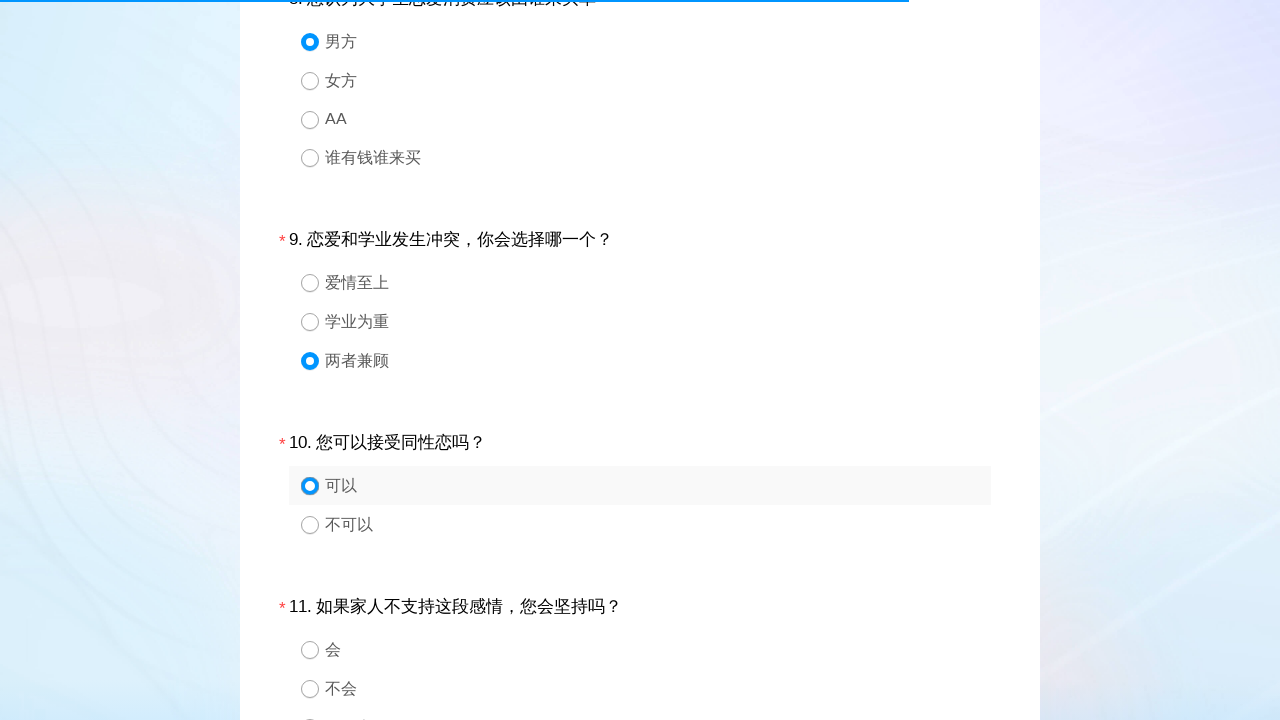

Selected family opinion importance option 1 at (640, 650) on //*[@id="div11"]/div[2]/div[1]
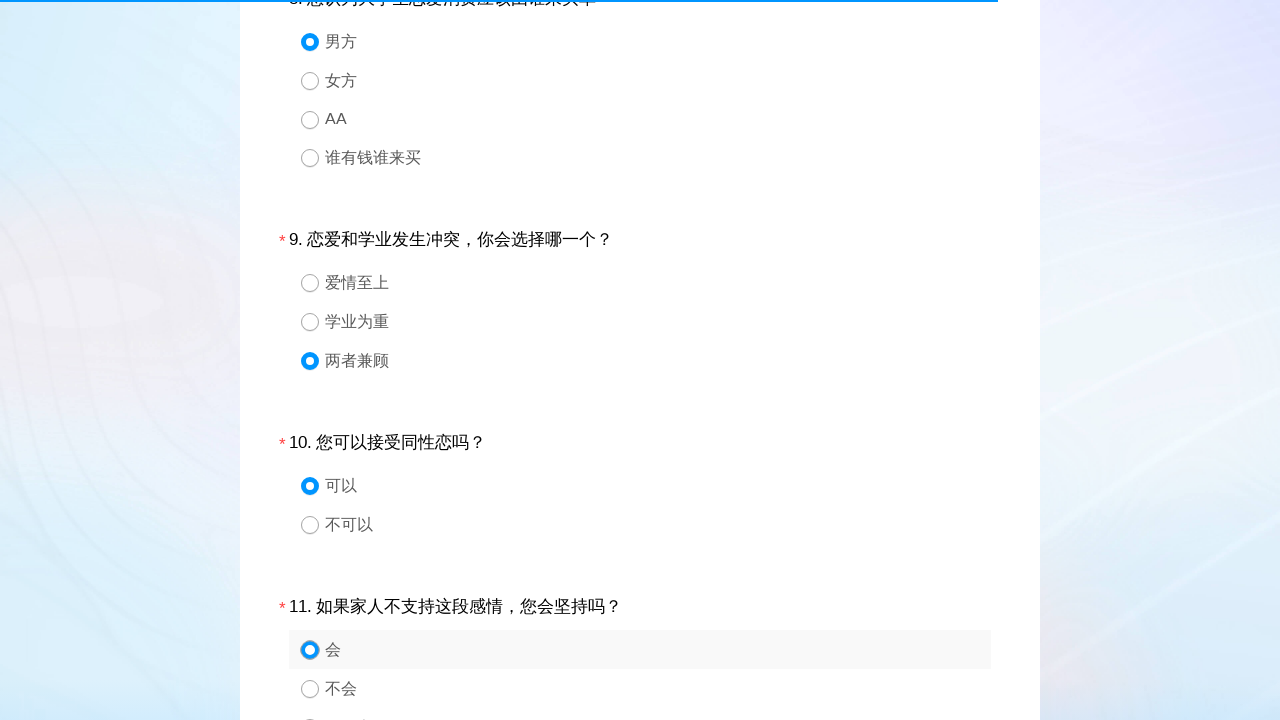

Selected love and marriage relationship option 1 at (640, 360) on //*[@id="div12"]/div[2]/div[1]
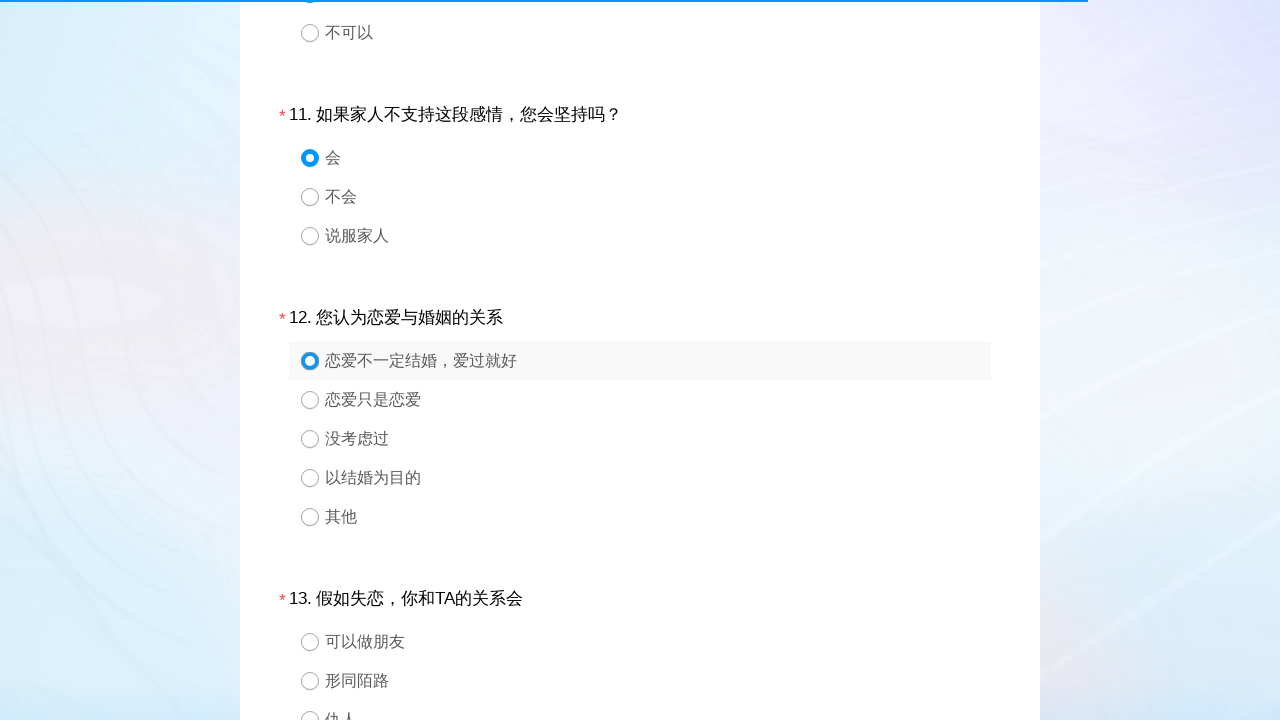

Selected breakup handling option 2 at (640, 680) on //*[@id="div13"]/div[2]/div[2]
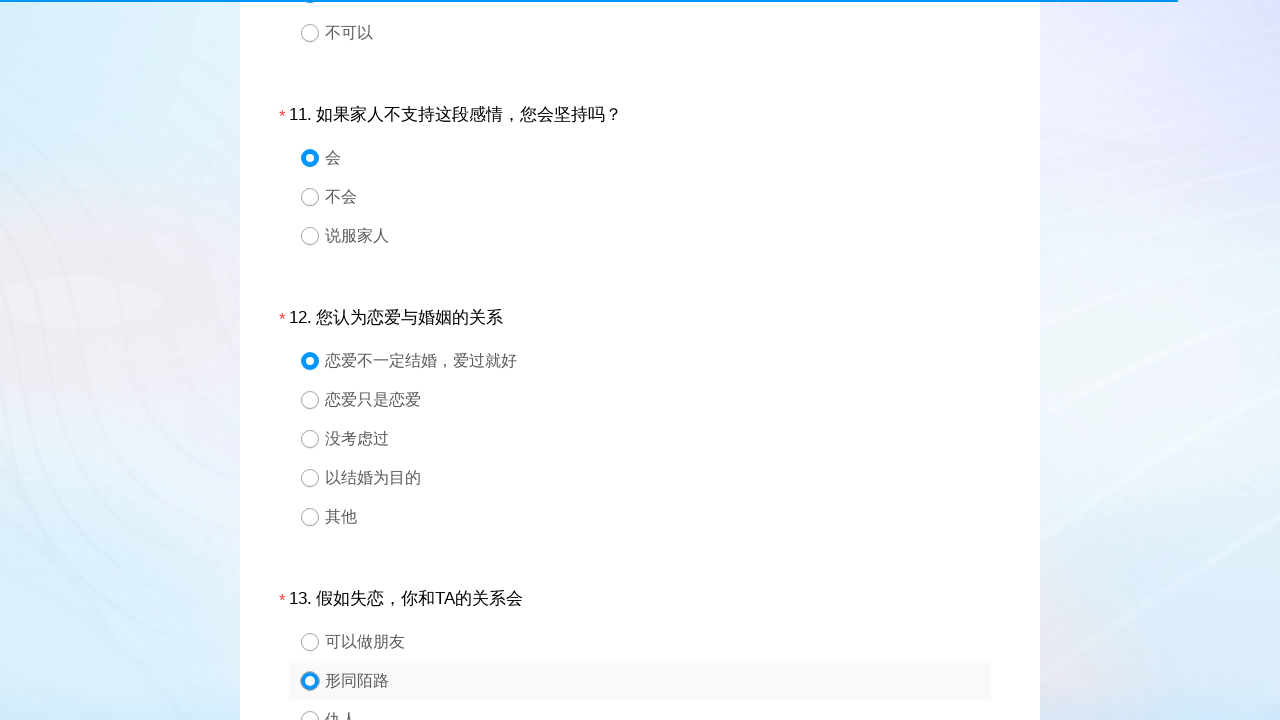

Filled in text response for opposite-sex friend question on //*[@id="q14"]
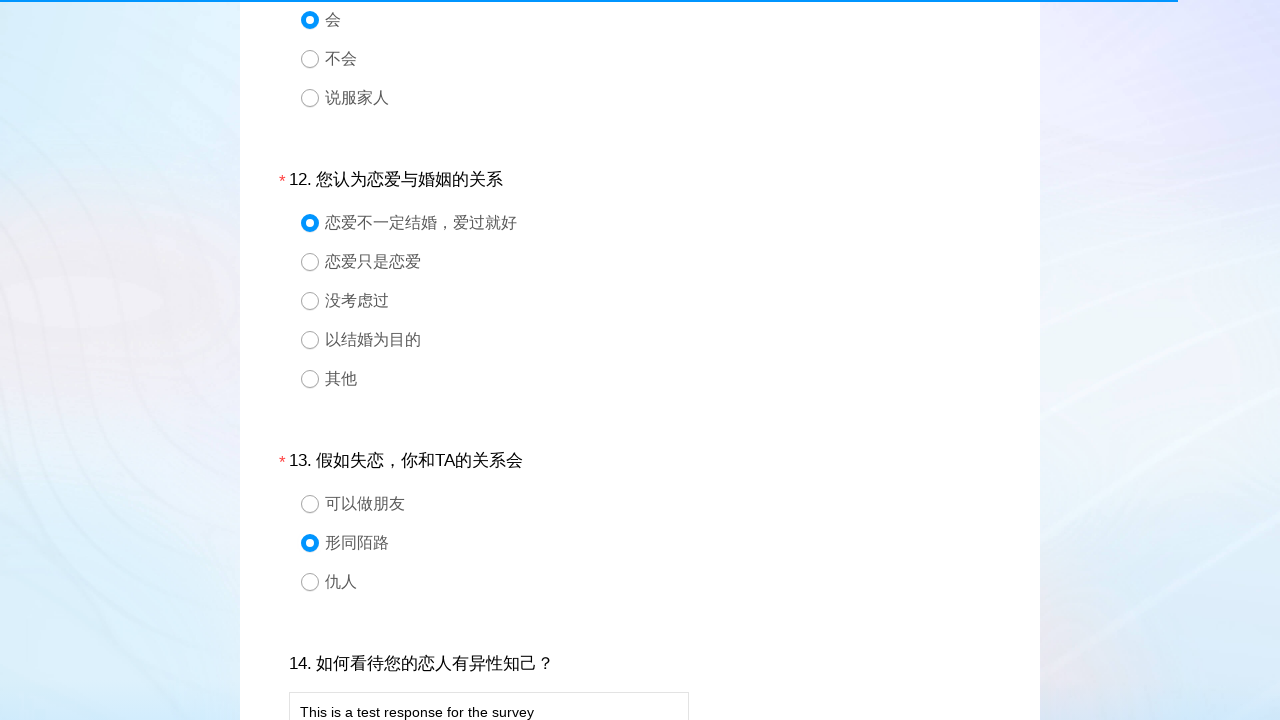

Clicked form submit button at (640, 608) on xpath=//*[@id="ctlNext"]
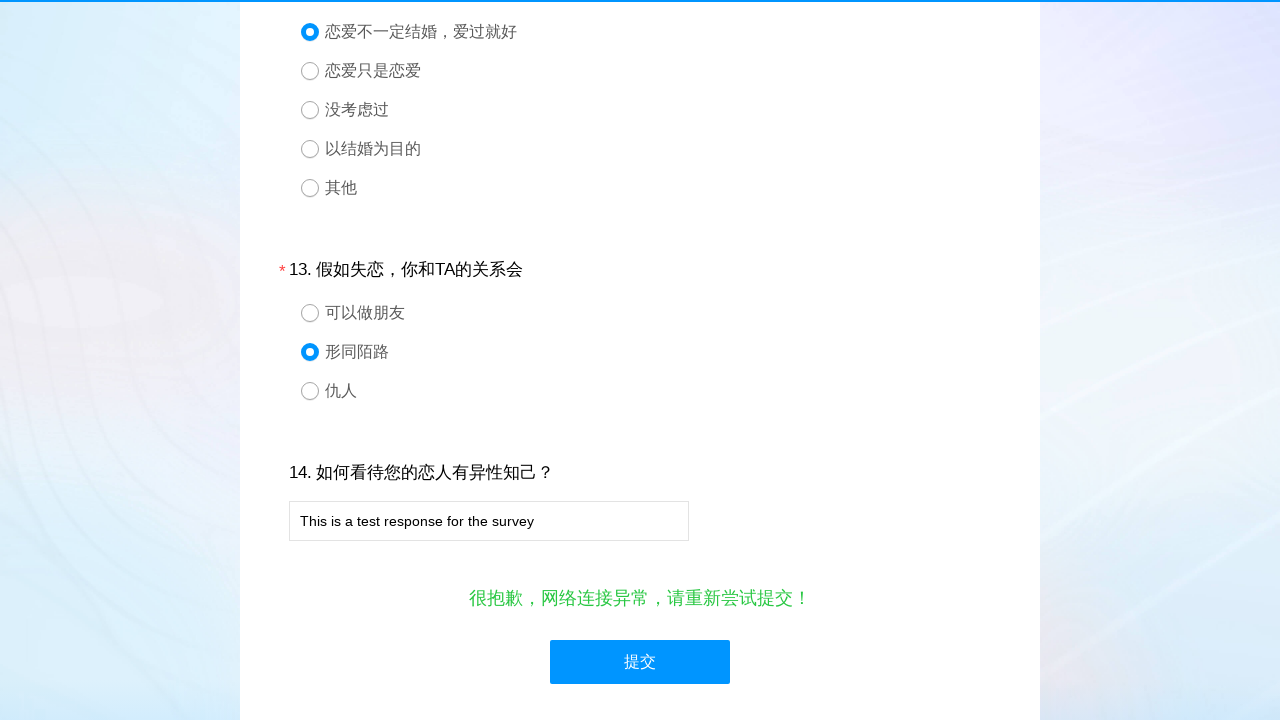

Waited 1 second for potential alert
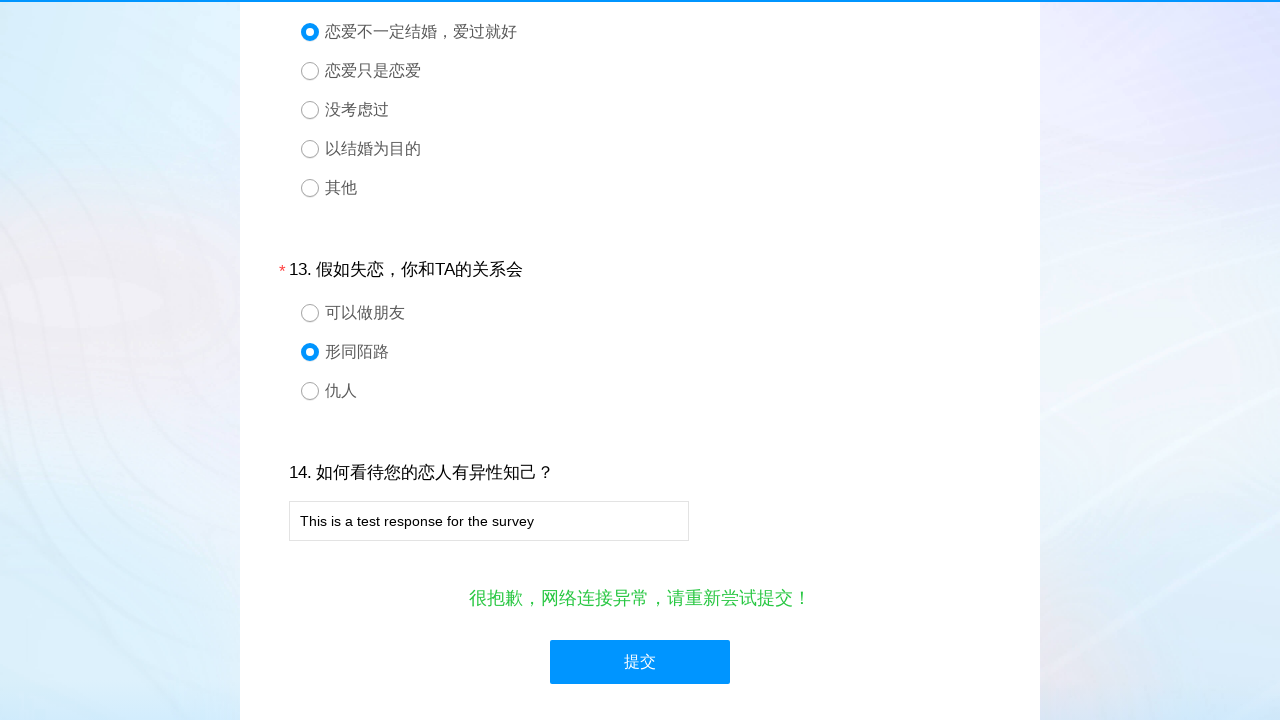

Final wait of 6 seconds for page completion
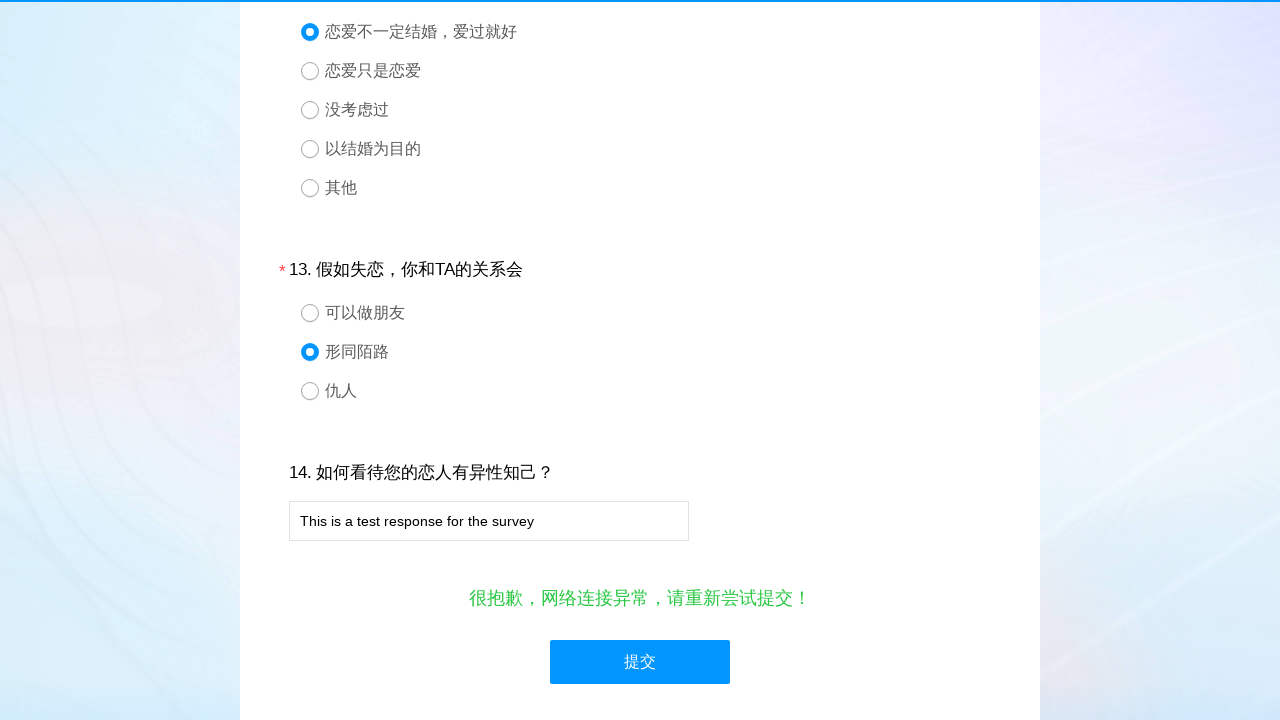

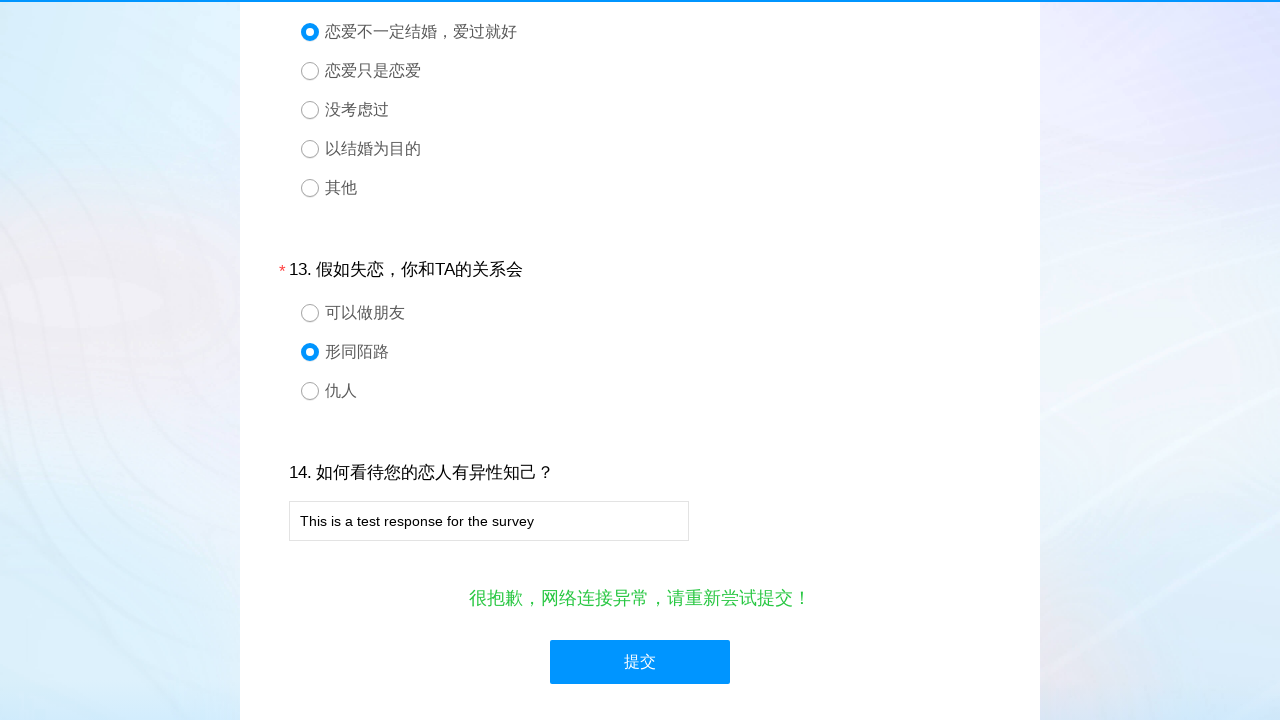